Tests checkbox interaction by clicking a checkbox to toggle its selected state

Starting URL: https://the-internet.herokuapp.com/checkboxes

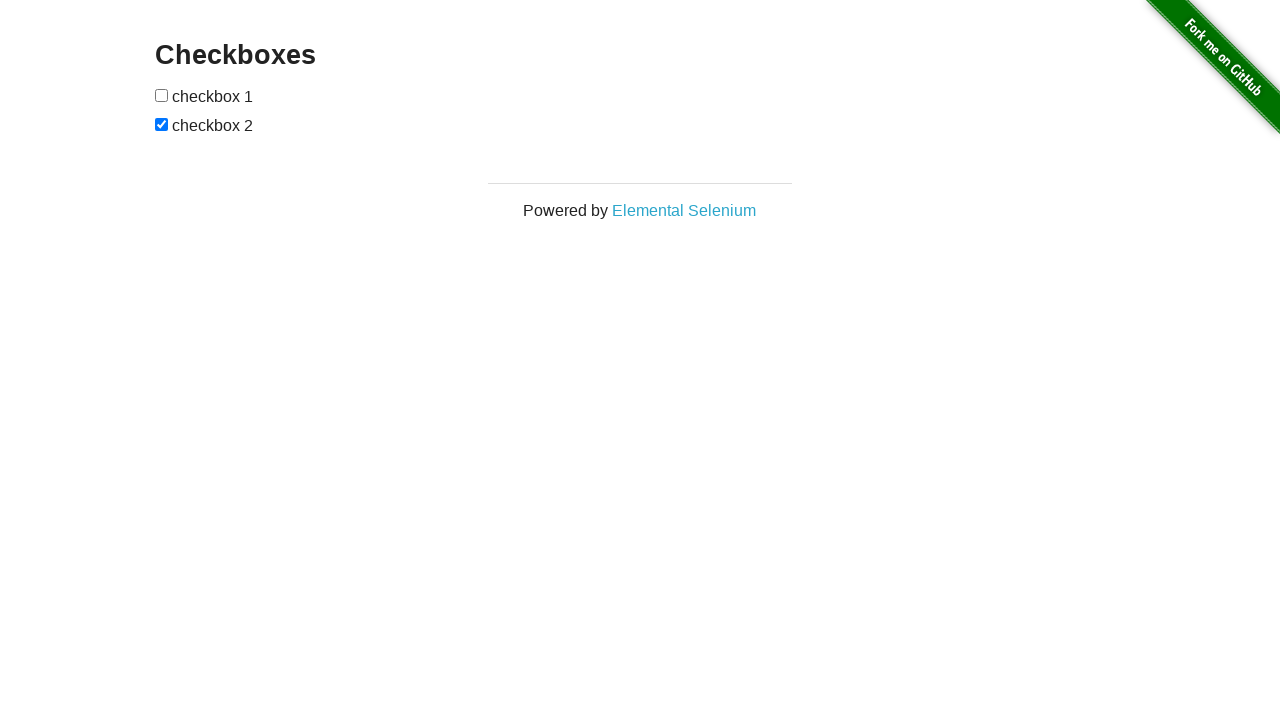

Waited for checkbox to be visible on the page
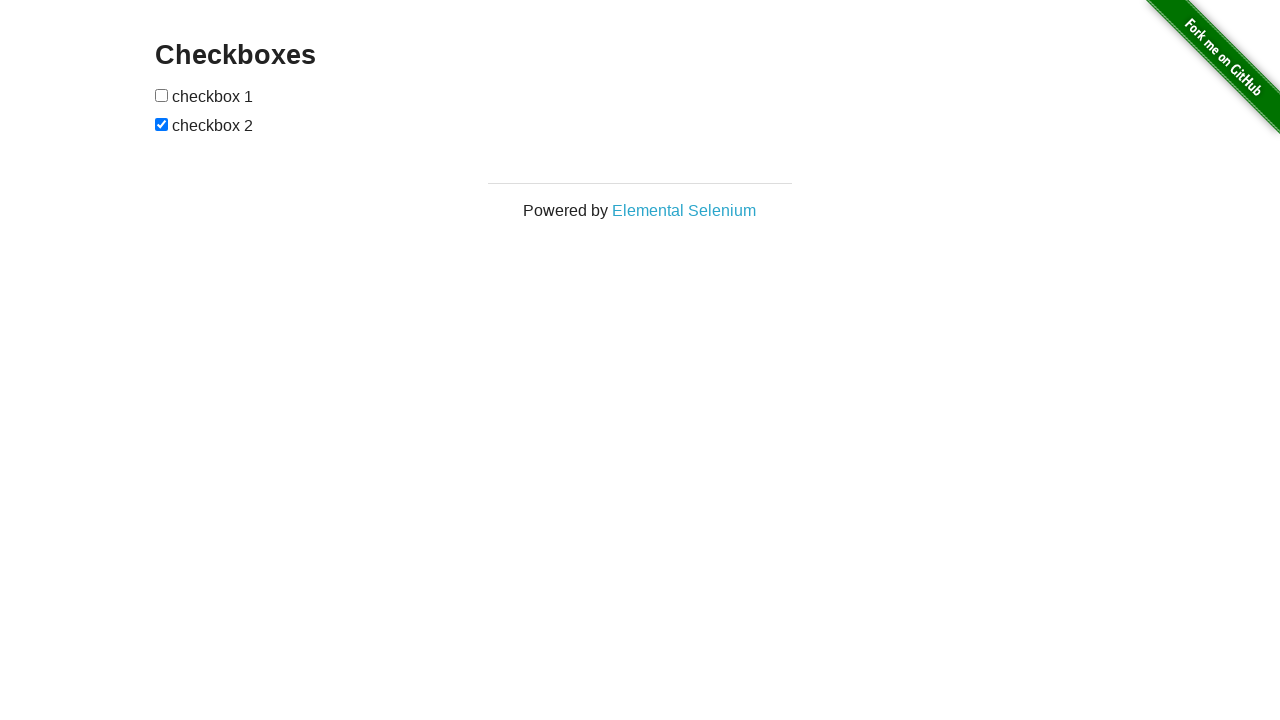

Clicked the first checkbox to toggle its selected state at (162, 95) on input[type=checkbox]
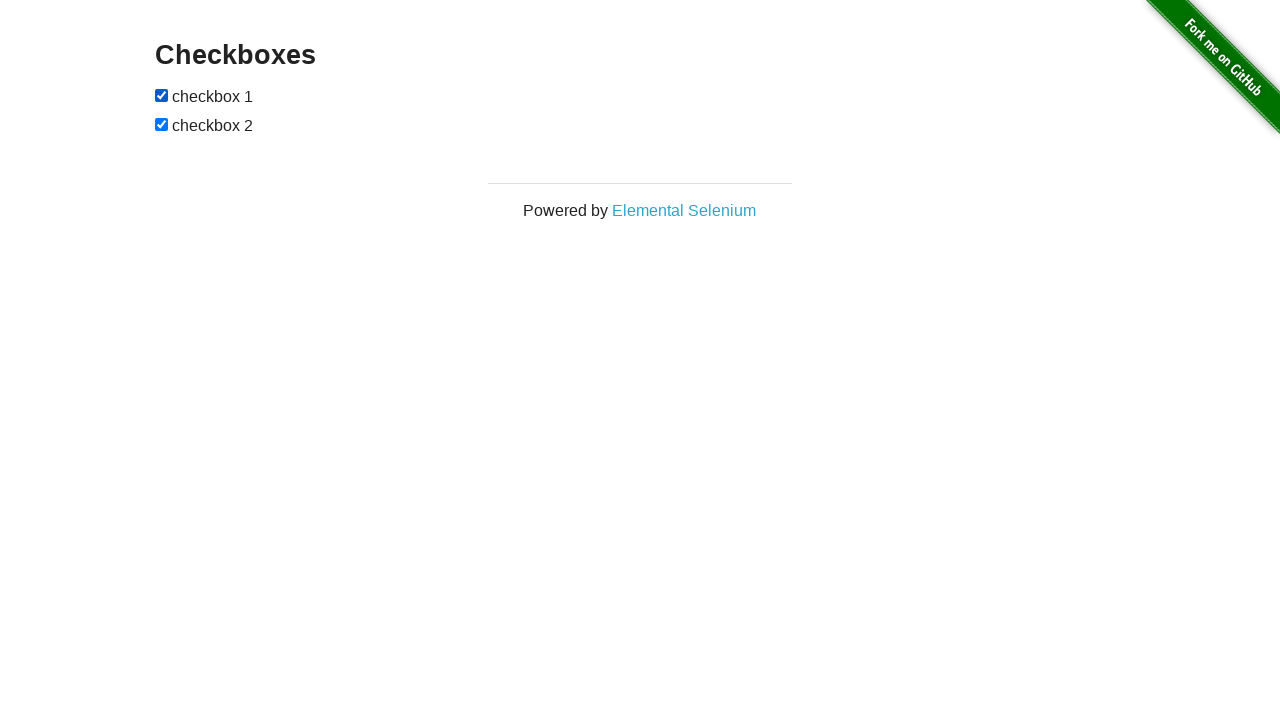

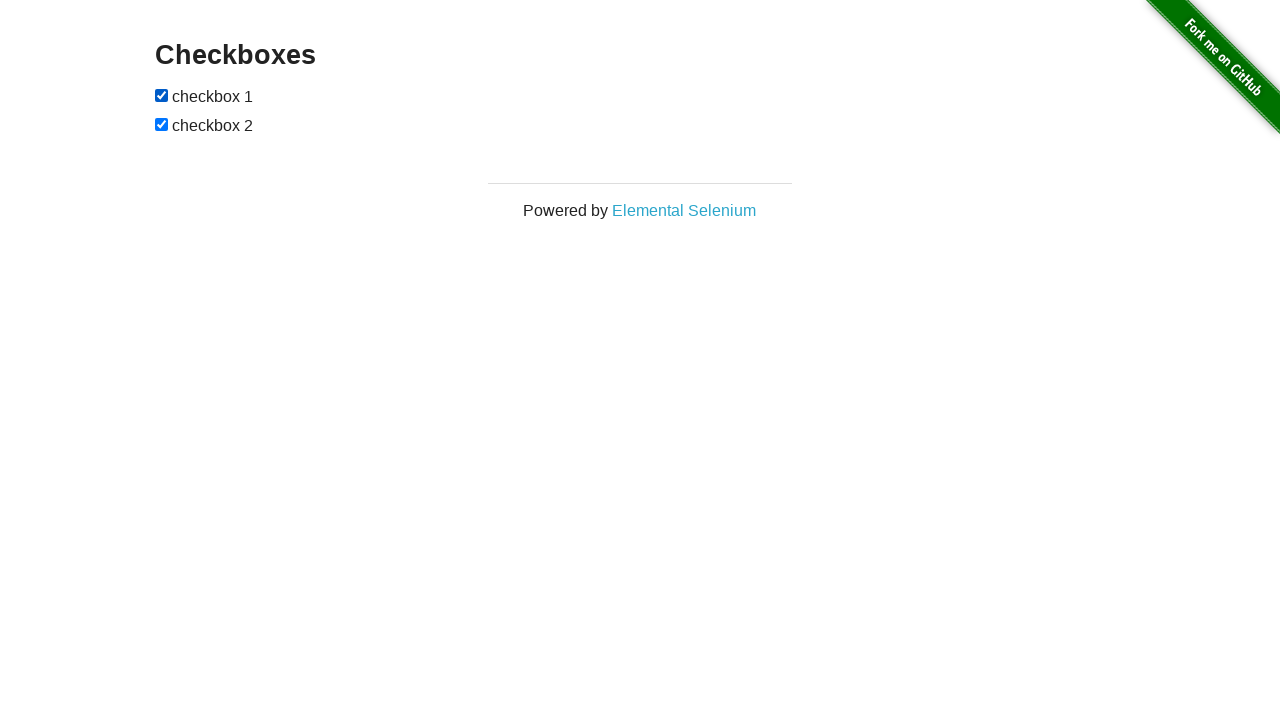